Retrieves a value from an element's attribute, performs a mathematical calculation, and submits a form with the result along with checkbox and radio button selections

Starting URL: http://suninjuly.github.io/get_attribute.html

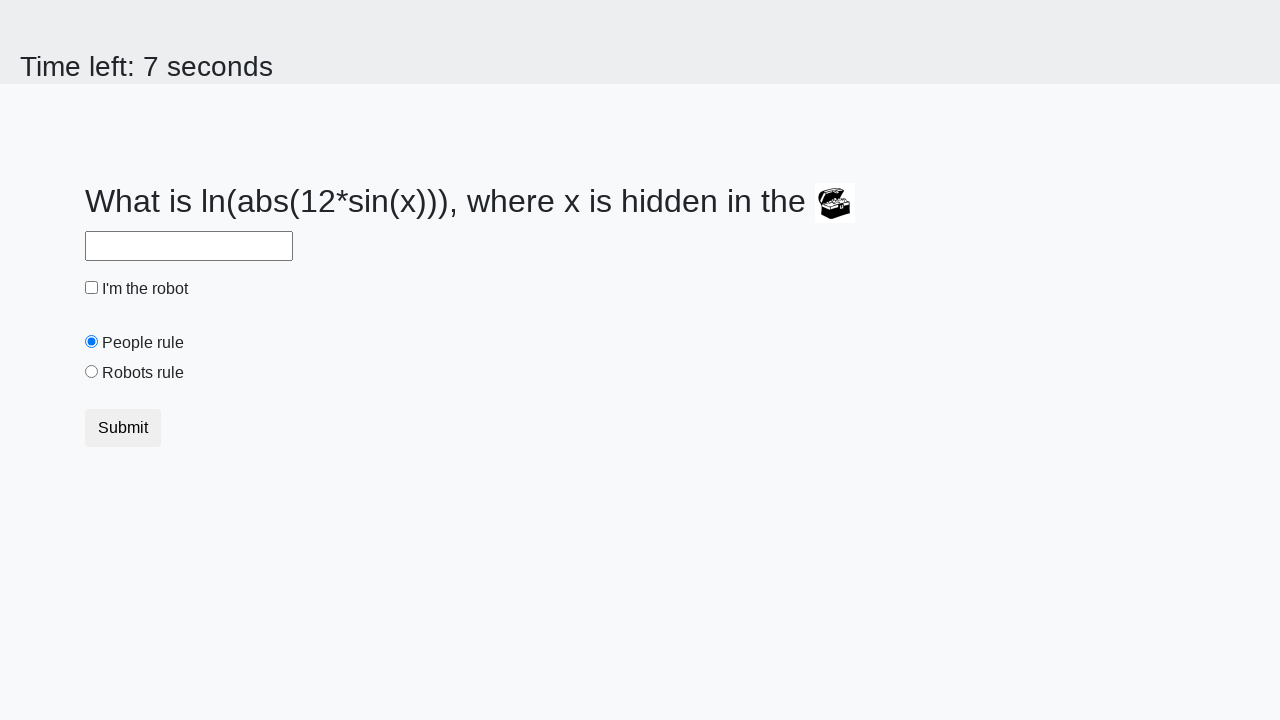

Located treasure element
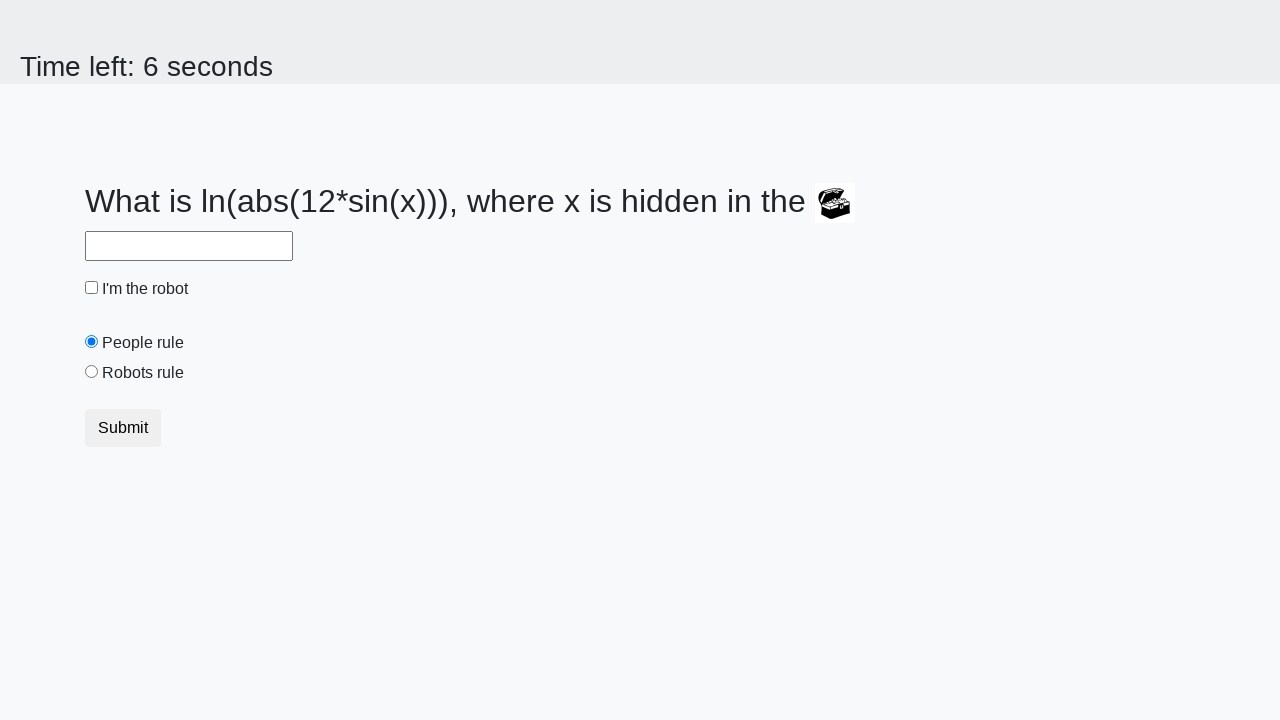

Retrieved valuex attribute from treasure element
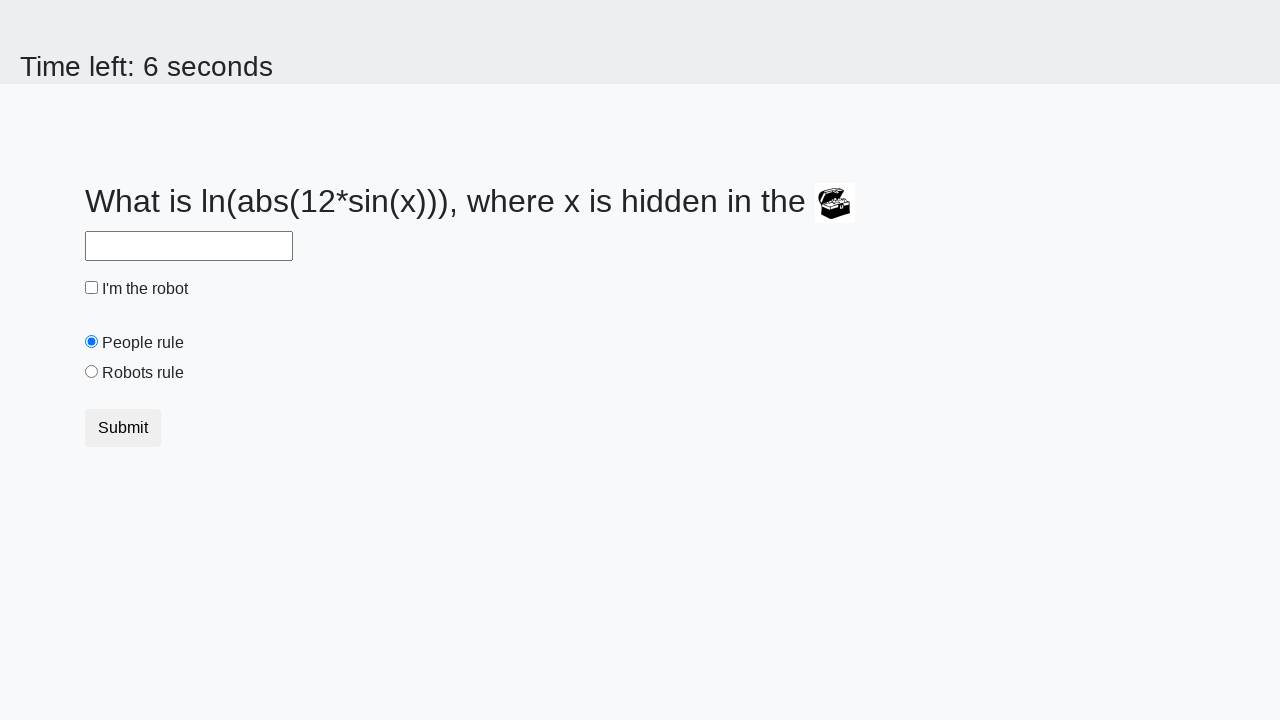

Calculated mathematical result: 1.5162163562613995
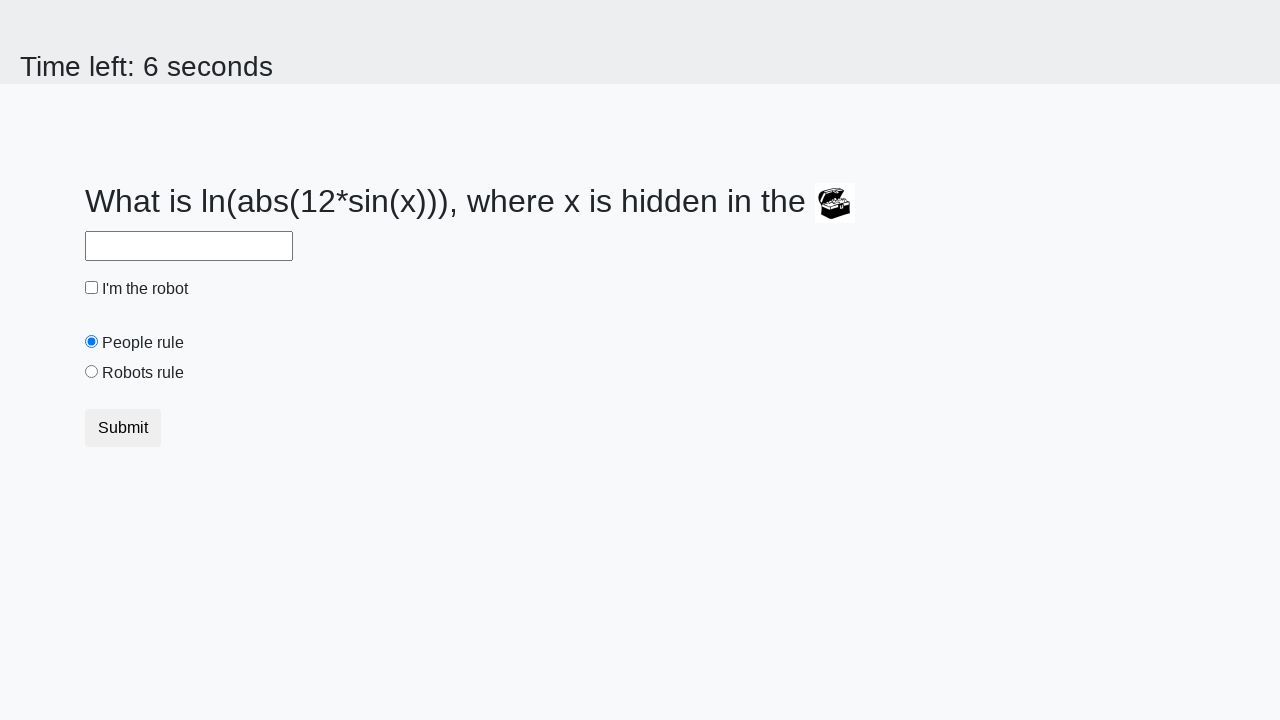

Filled answer field with calculated result on #answer
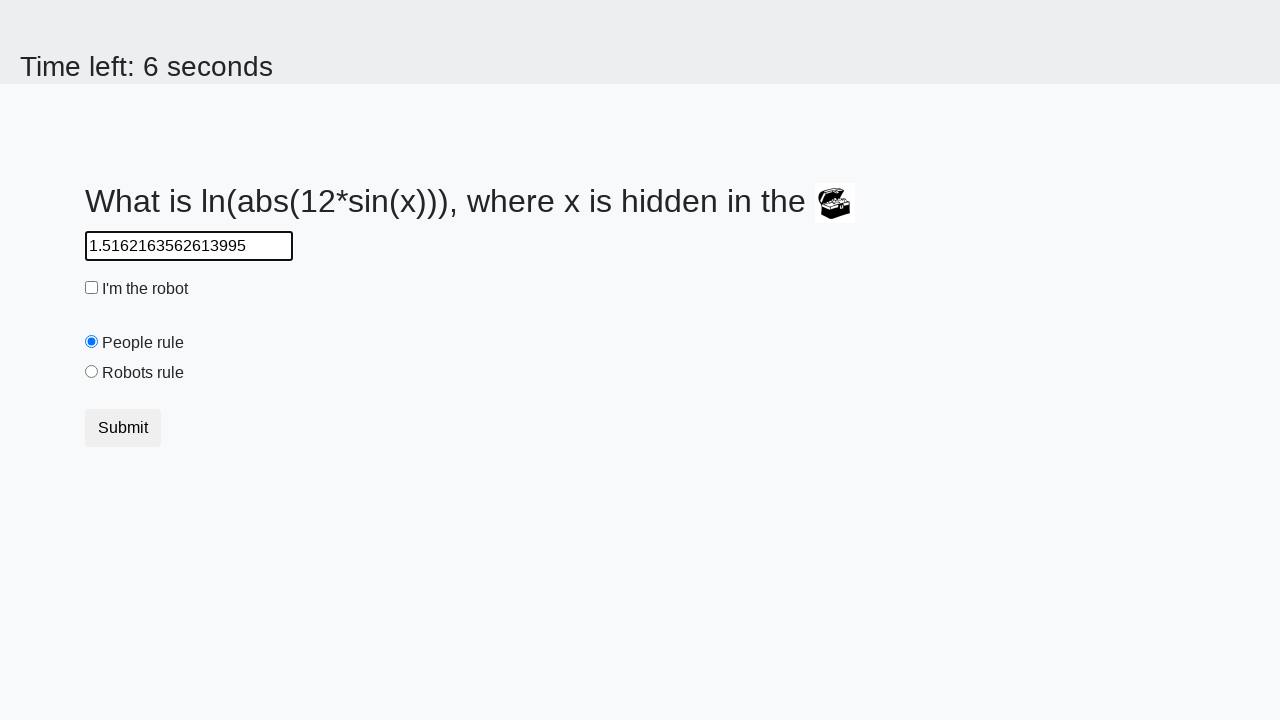

Clicked robot checkbox at (92, 288) on #robotCheckbox
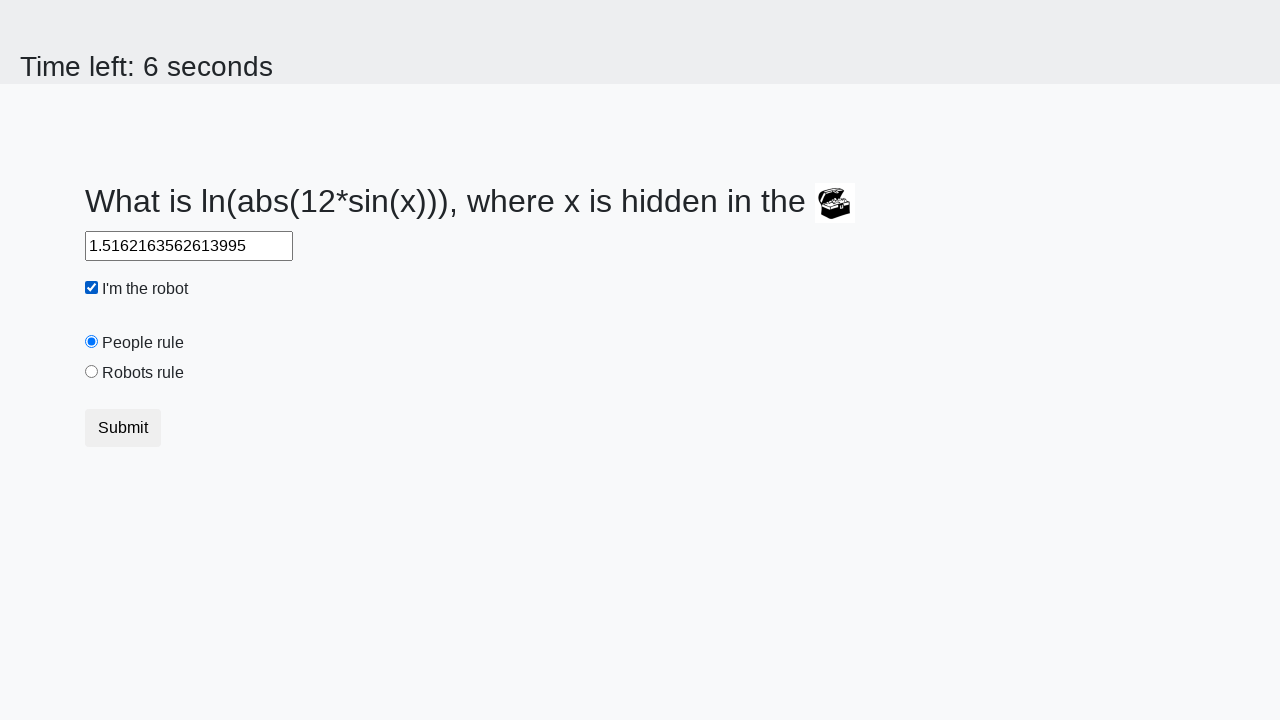

Selected robots rule radio button at (92, 372) on #robotsRule
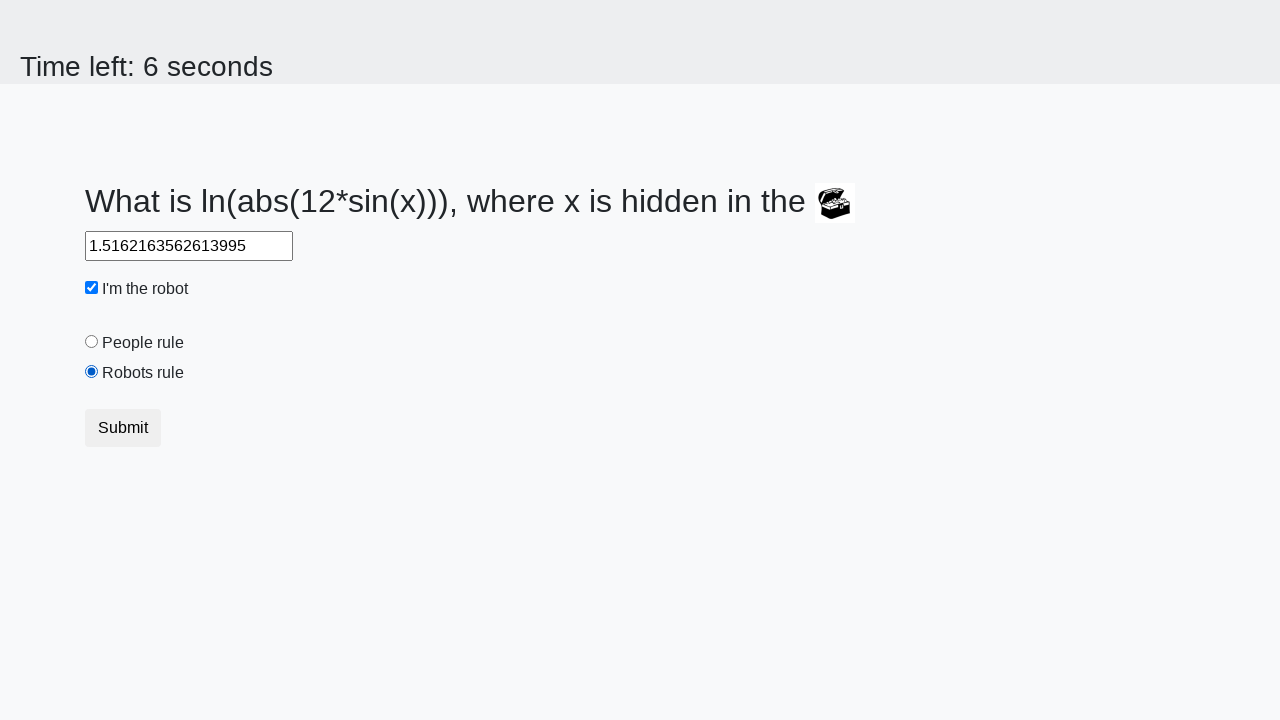

Clicked submit button to submit form at (123, 428) on button.btn
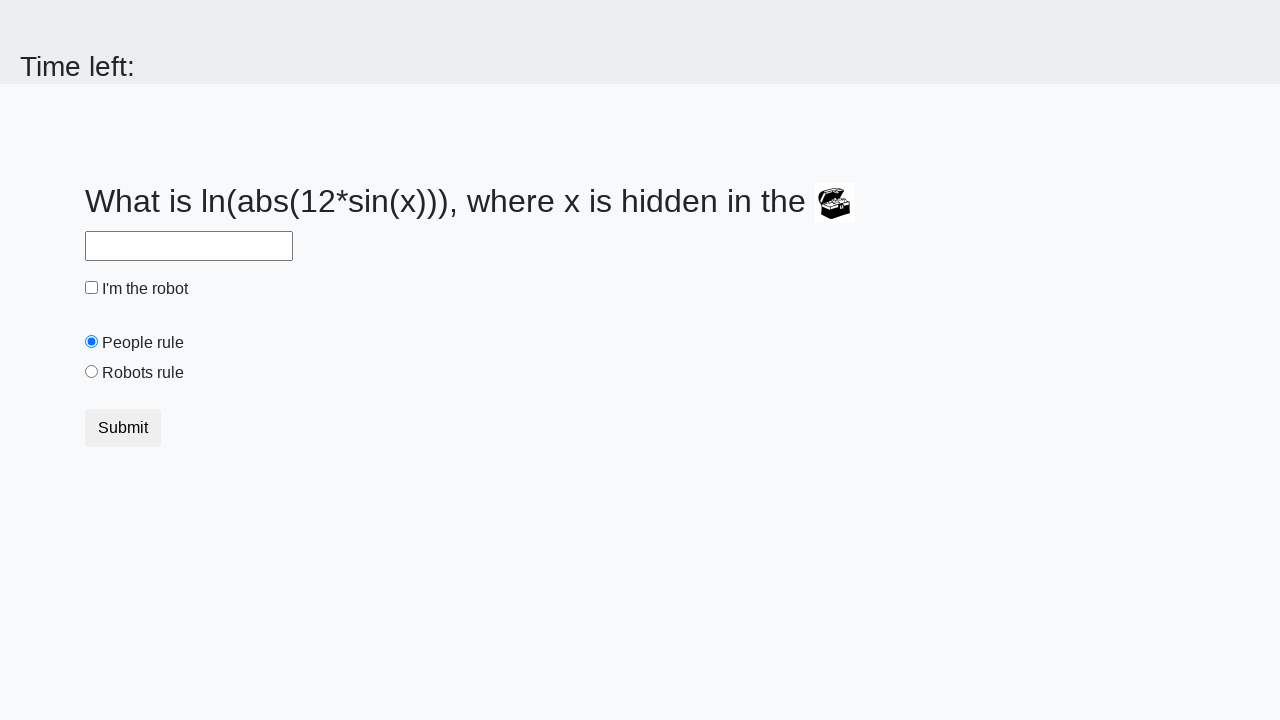

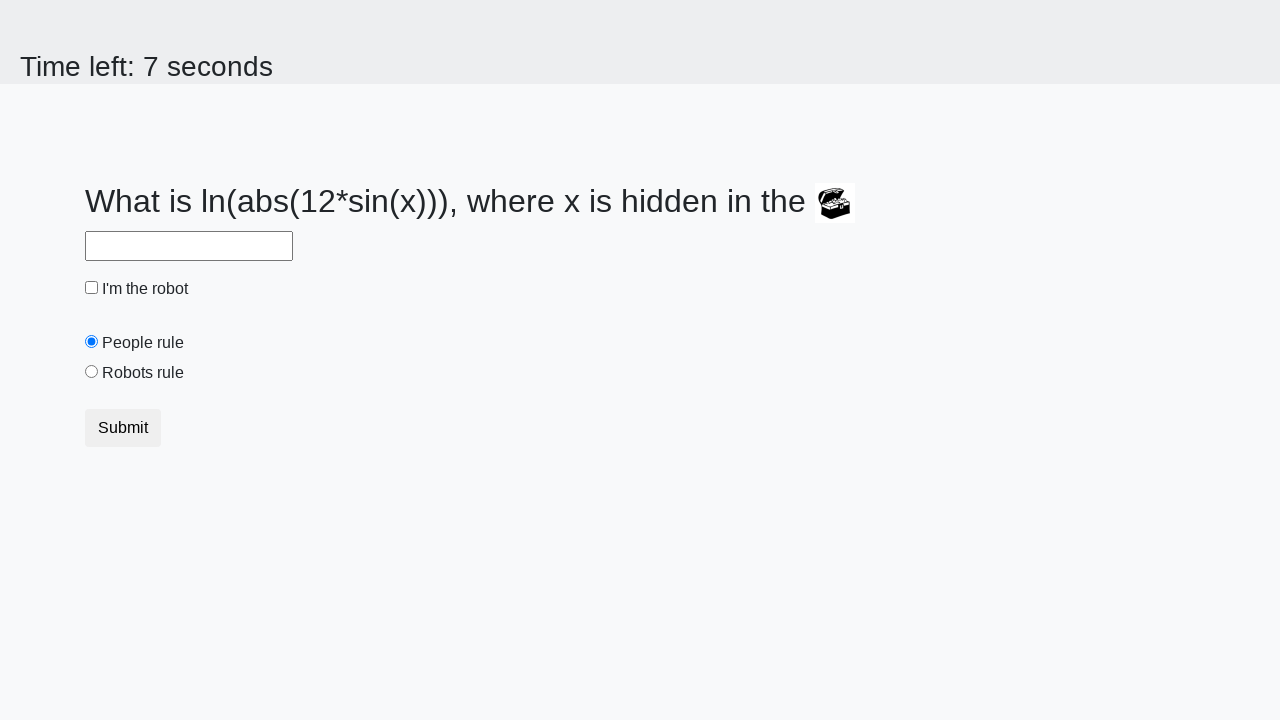